Tests pagination functionality on a table by navigating through pages using the "Next" button until finding a specific student name ("Archy J") in the table rows.

Starting URL: http://syntaxprojects.com/table-pagination-demo.php

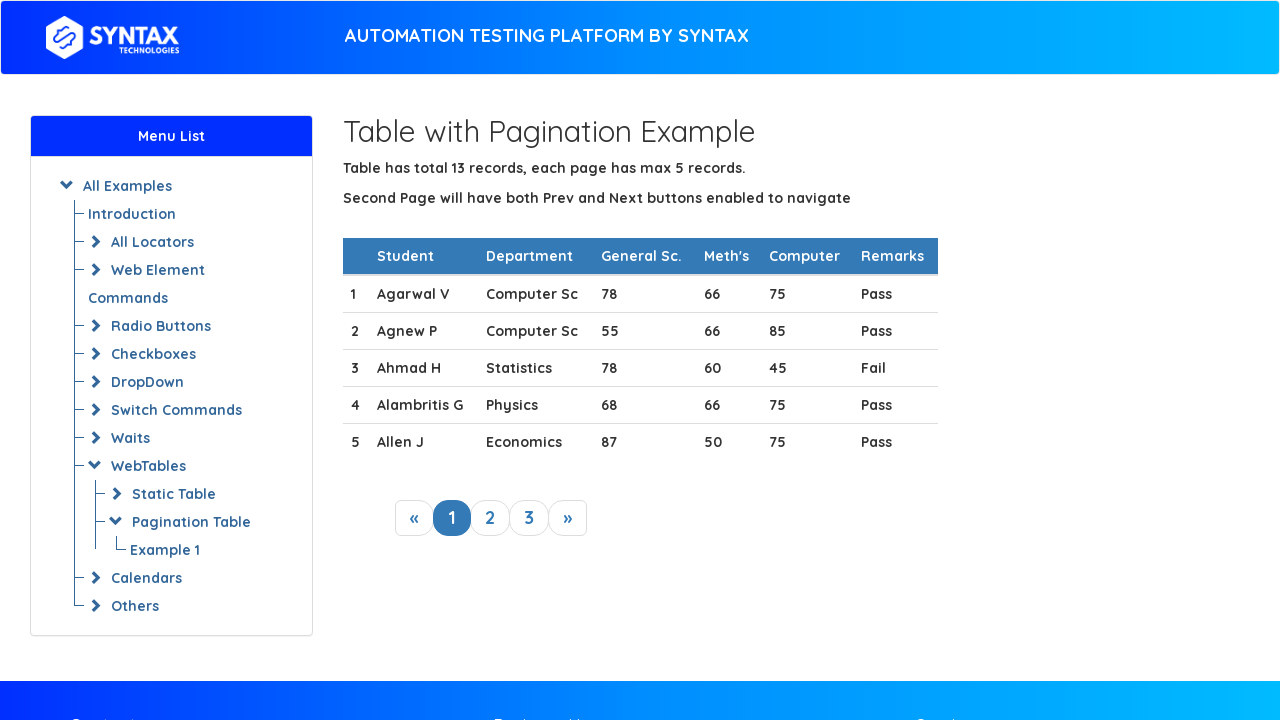

Waited for table with id 'myTable' to load
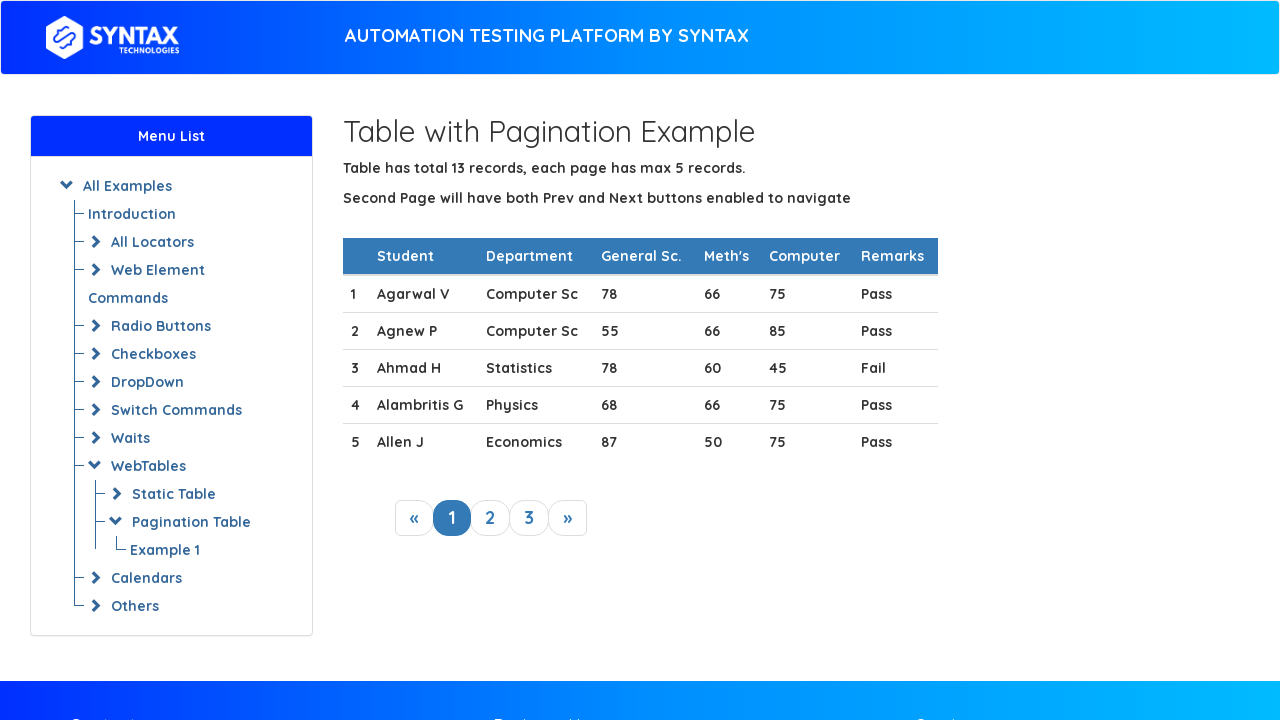

Retrieved all rows from current table page
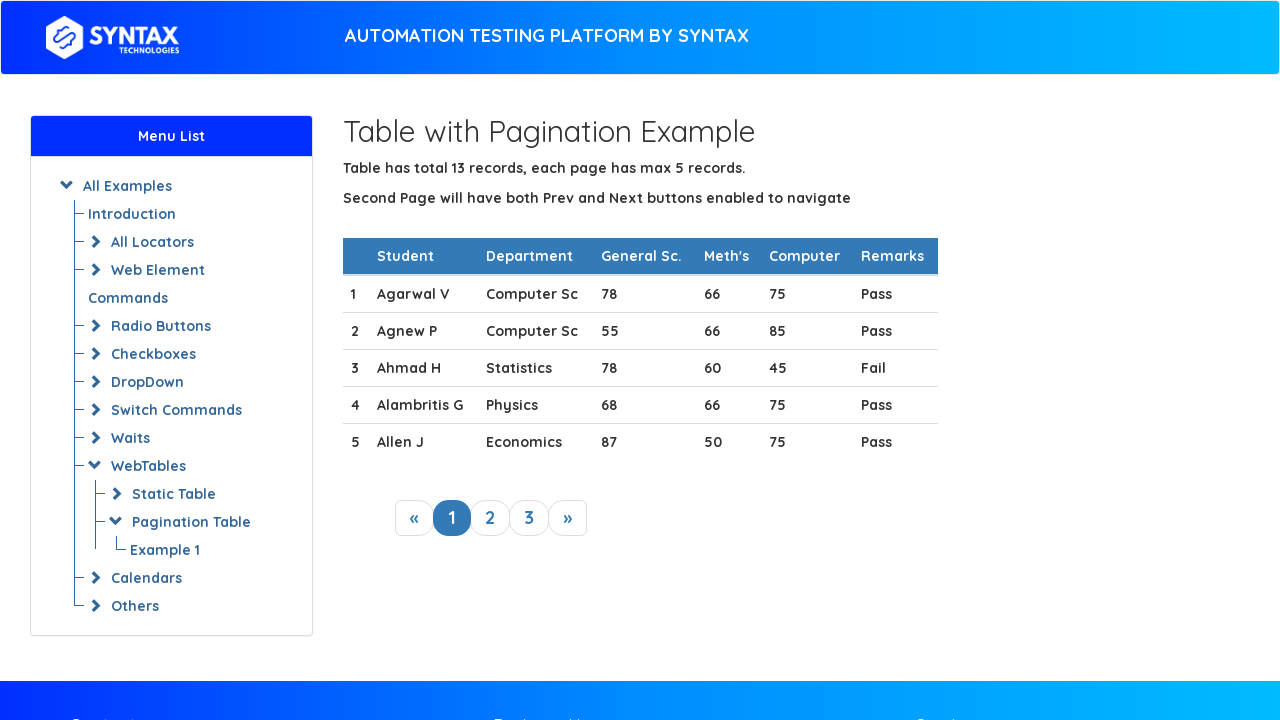

Clicked 'Next' button to navigate to next table page at (568, 518) on xpath=//a[@class='next_link']
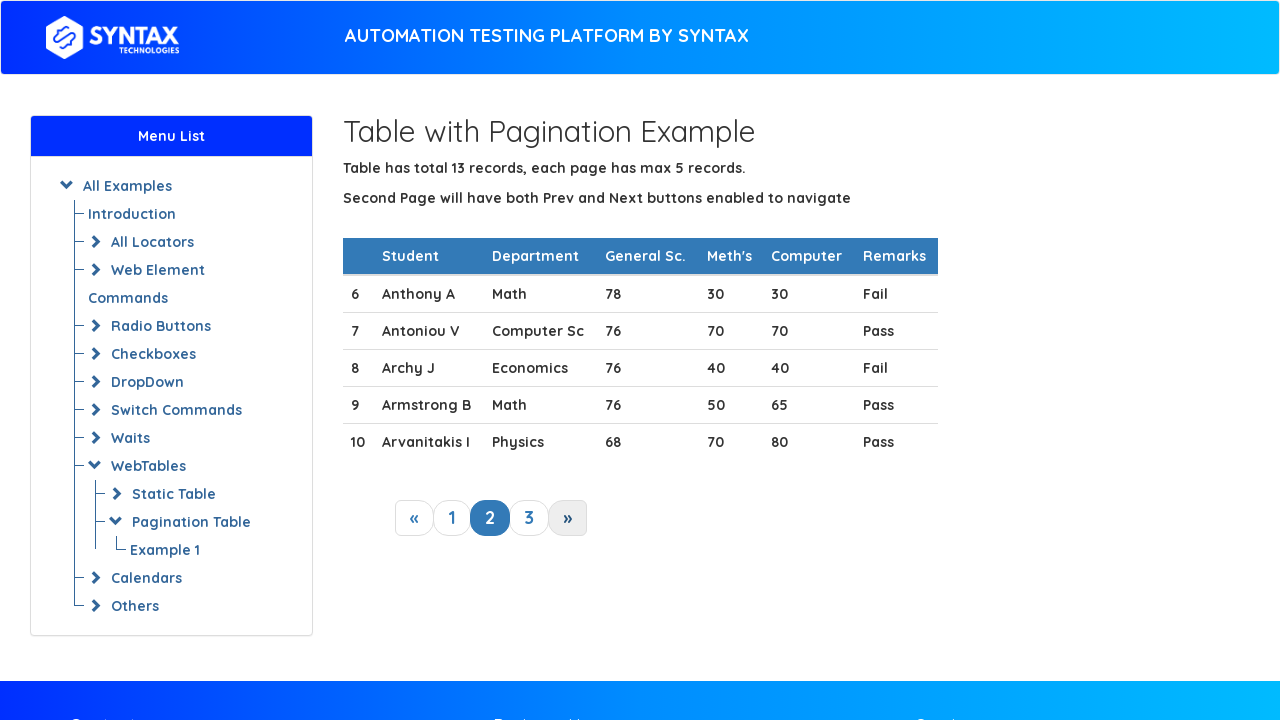

Waited for table to update after pagination
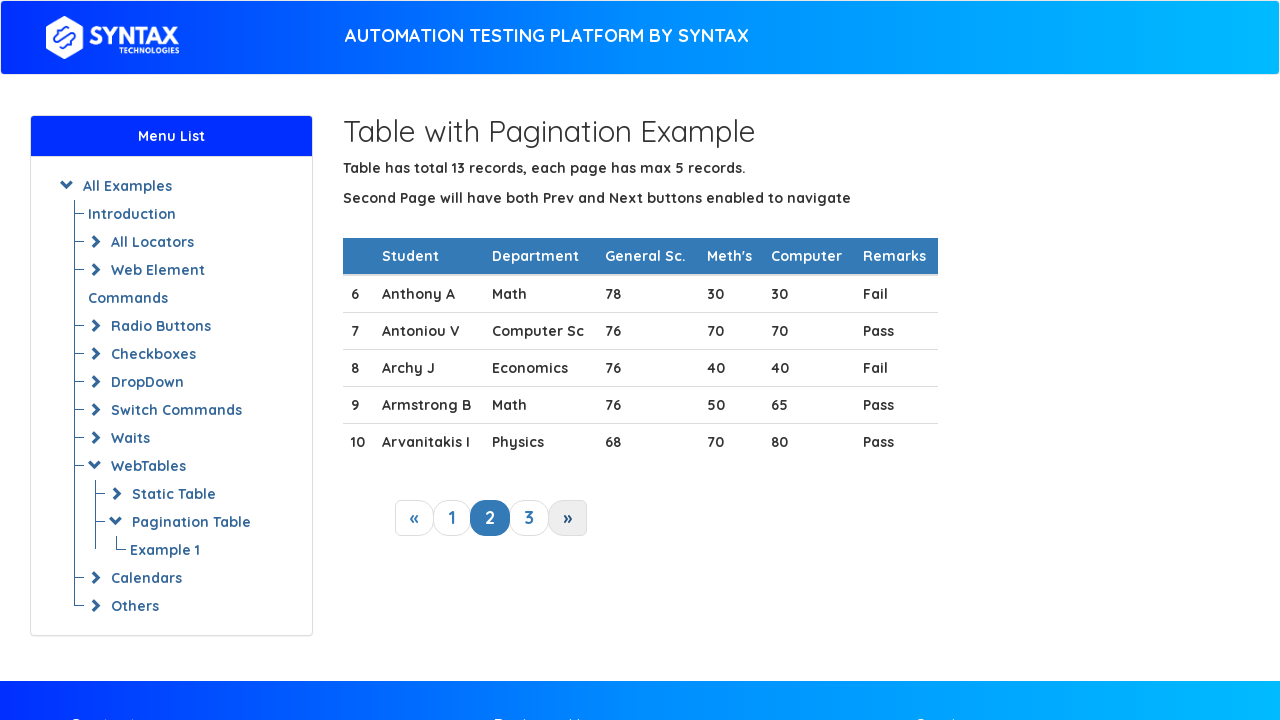

Retrieved all rows from current table page
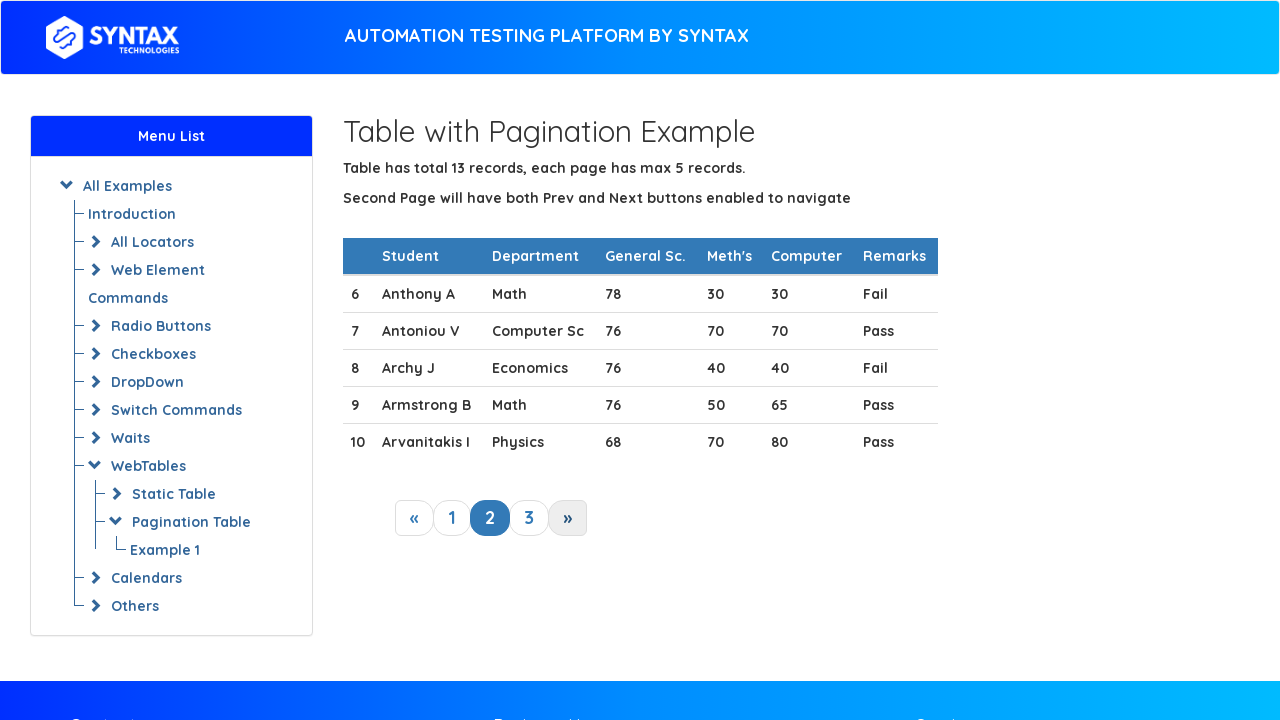

Found student 'Archy J' in table row
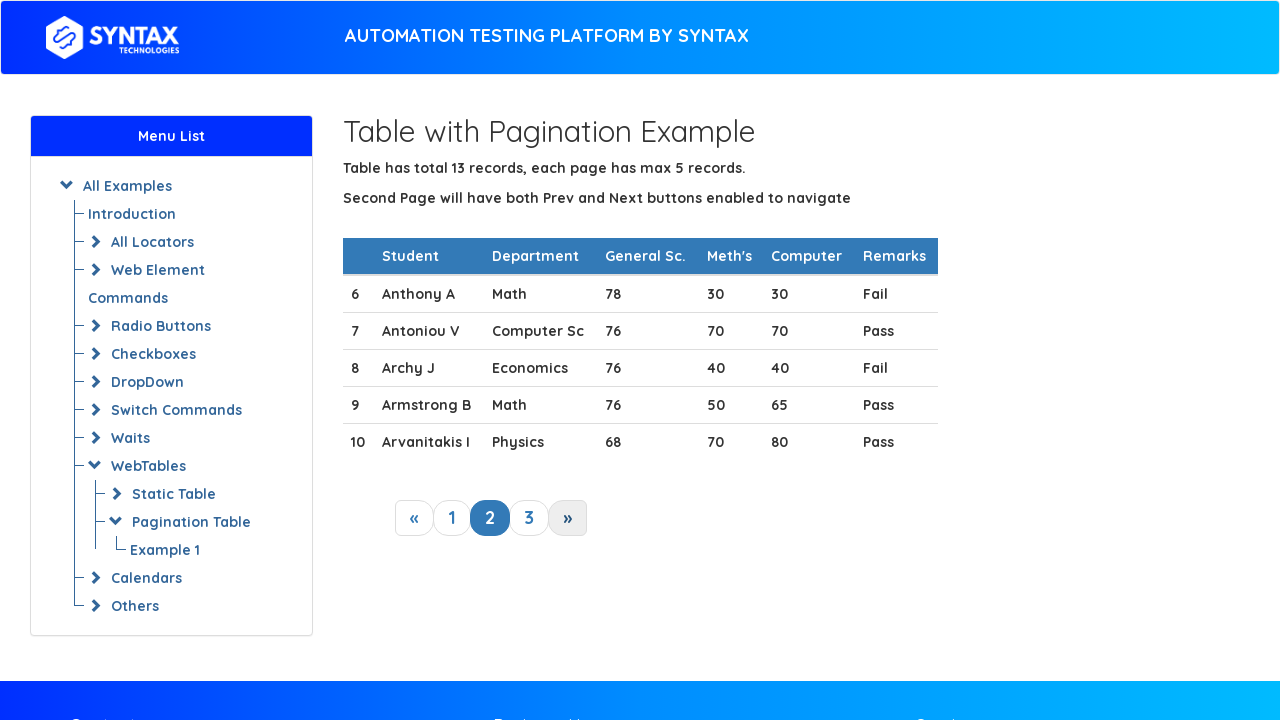

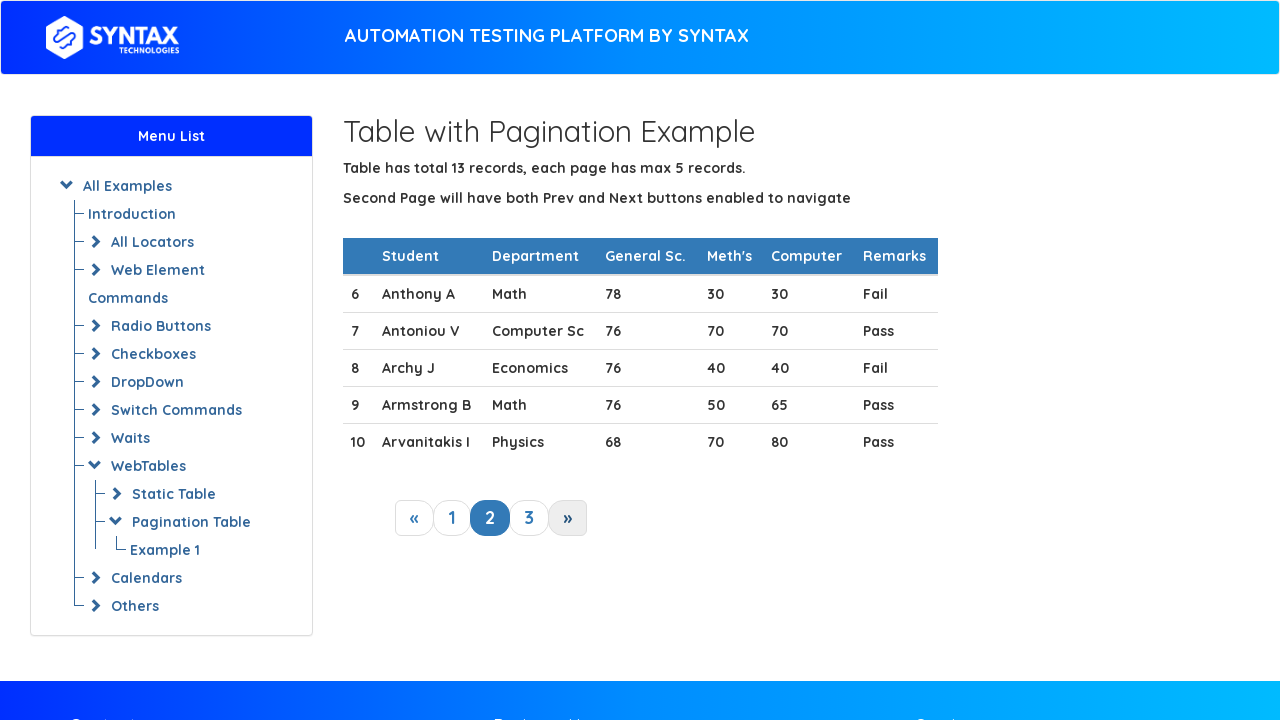